Navigates to scriptinglogic.com and retrieves page information including title, URL, and page source

Starting URL: http://scriptinglogic.com

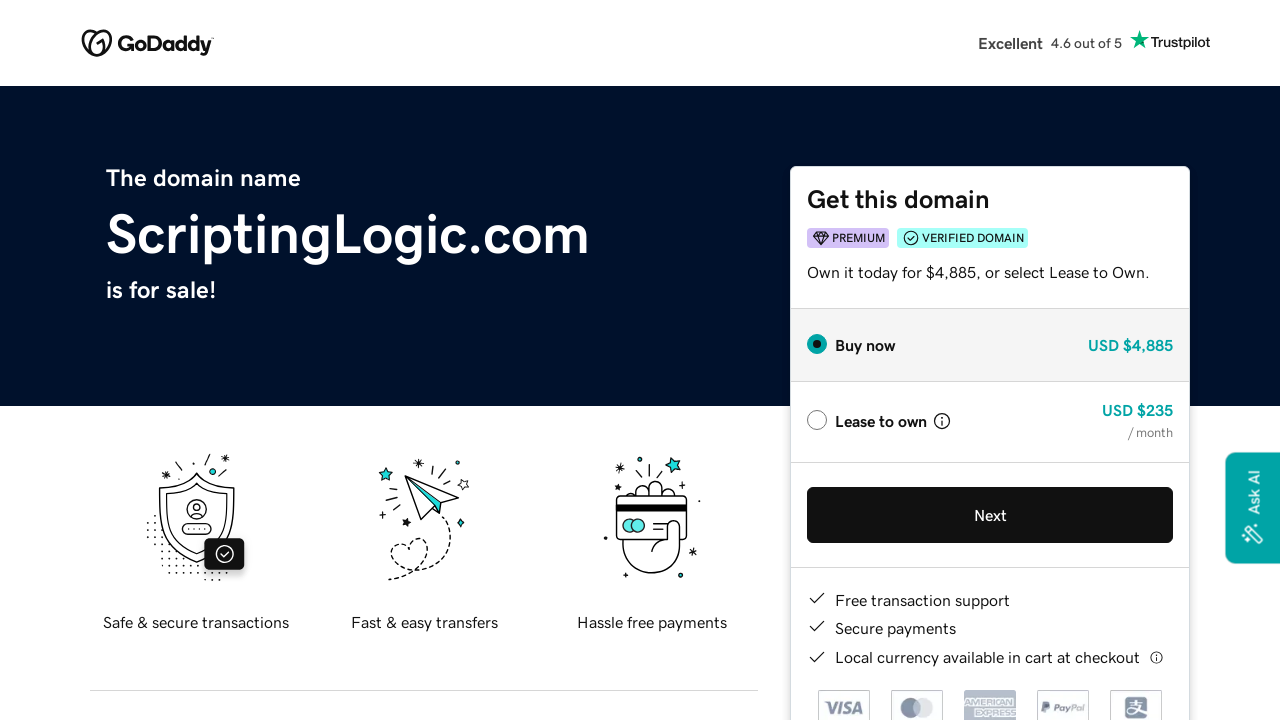

Navigated to http://scriptinglogic.com
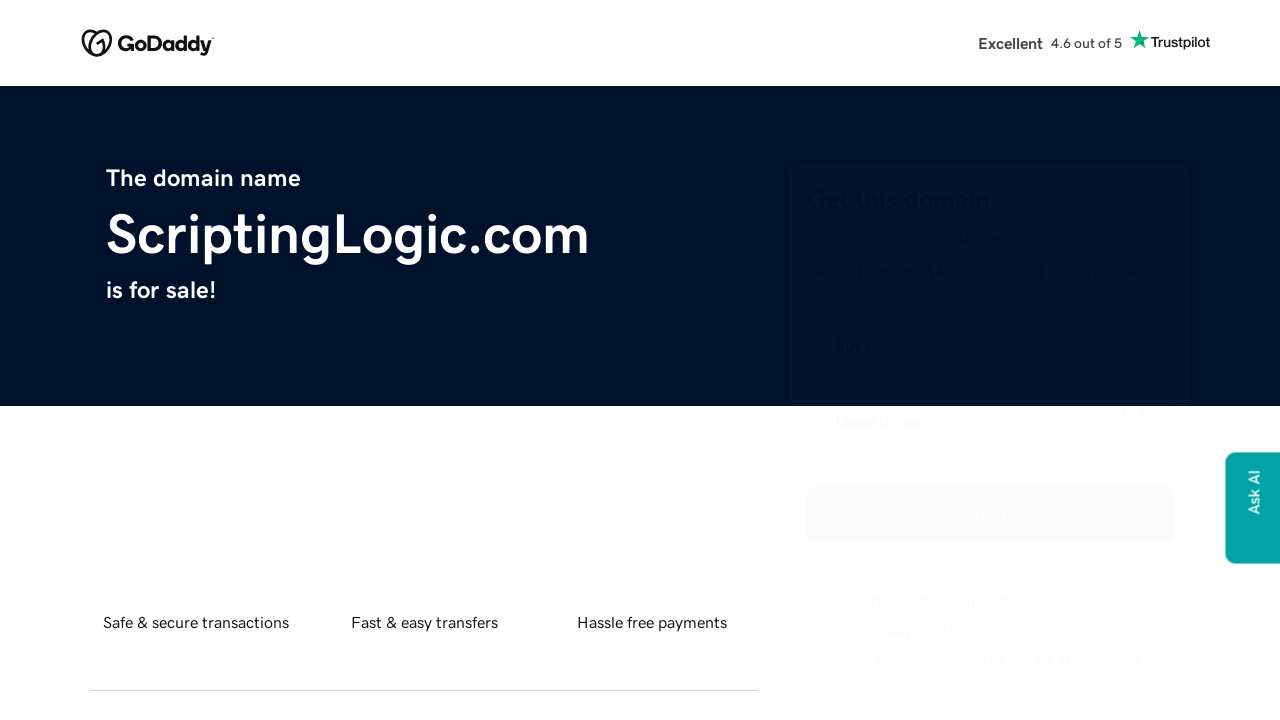

Retrieved page title: scriptinglogic.com
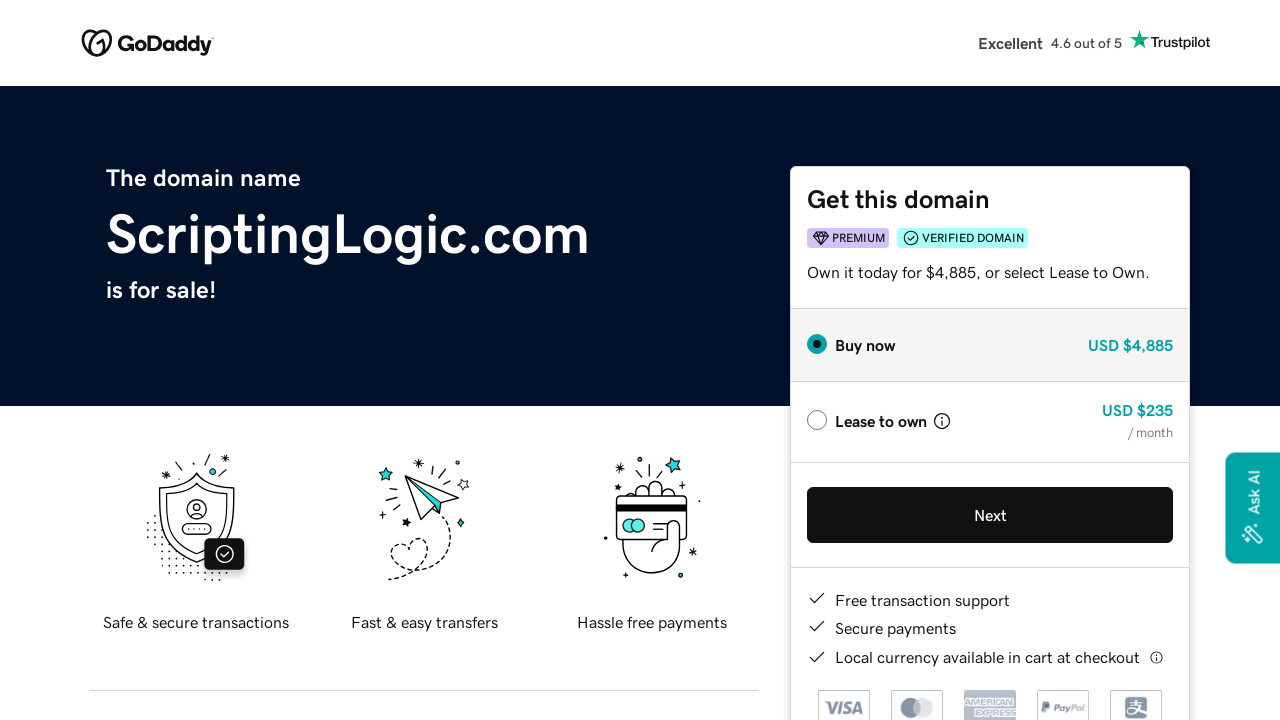

Retrieved current URL: https://forsale.godaddy.com/forsale/scriptinglogic.com?utm_source=TDFS_BINNS2&utm_medium=parkedpages&utm_campaign=x_corp_tdfs-binns2_base&traffic_type=TDFS_BINNS2&traffic_id=binns2&
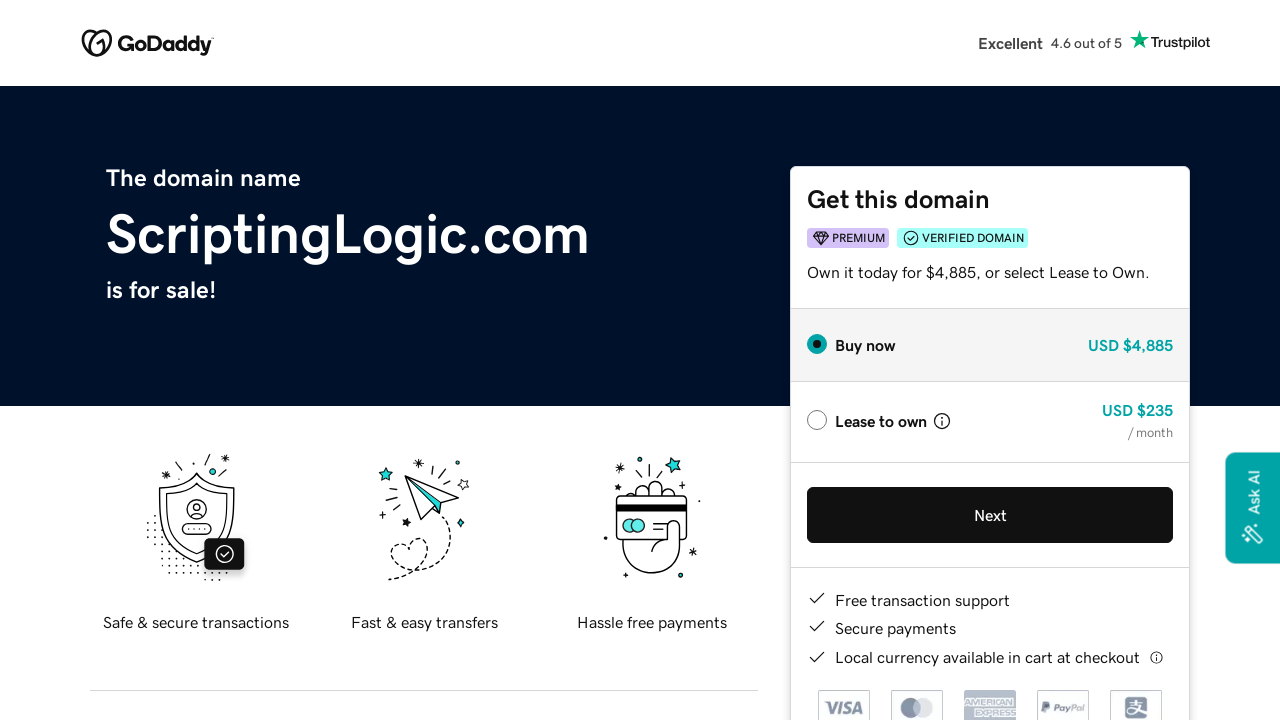

Retrieved page source content
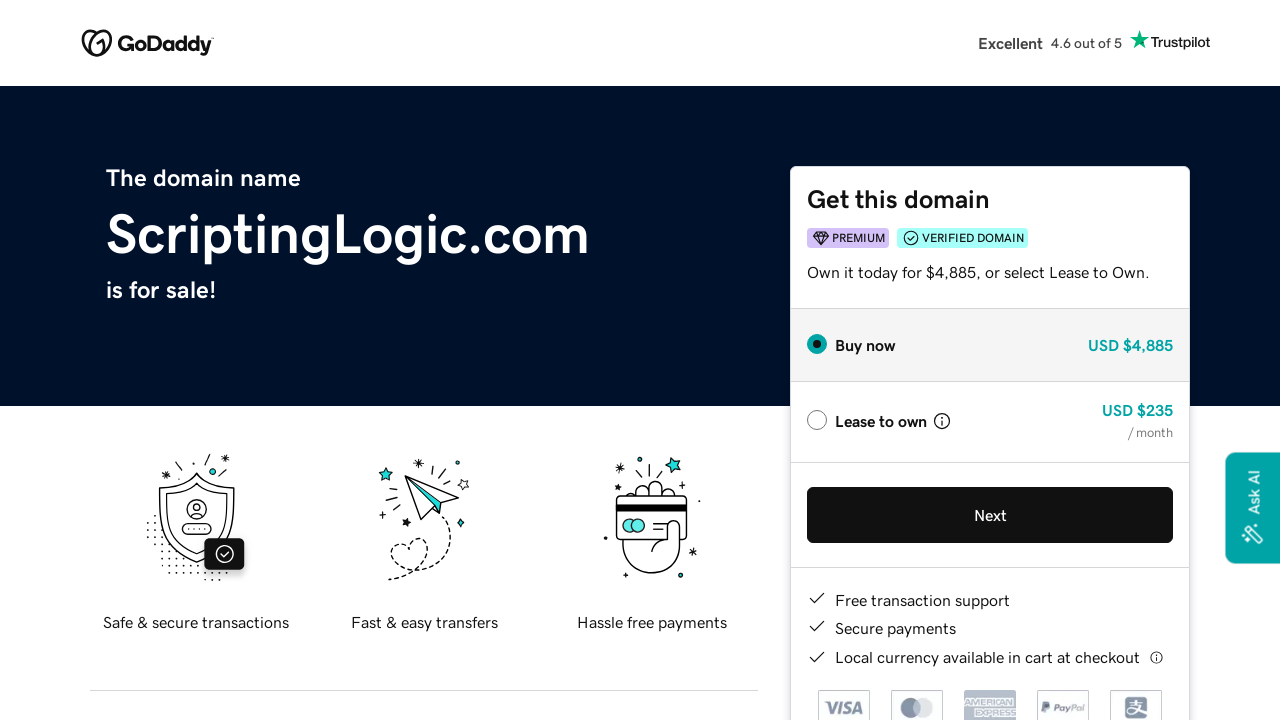

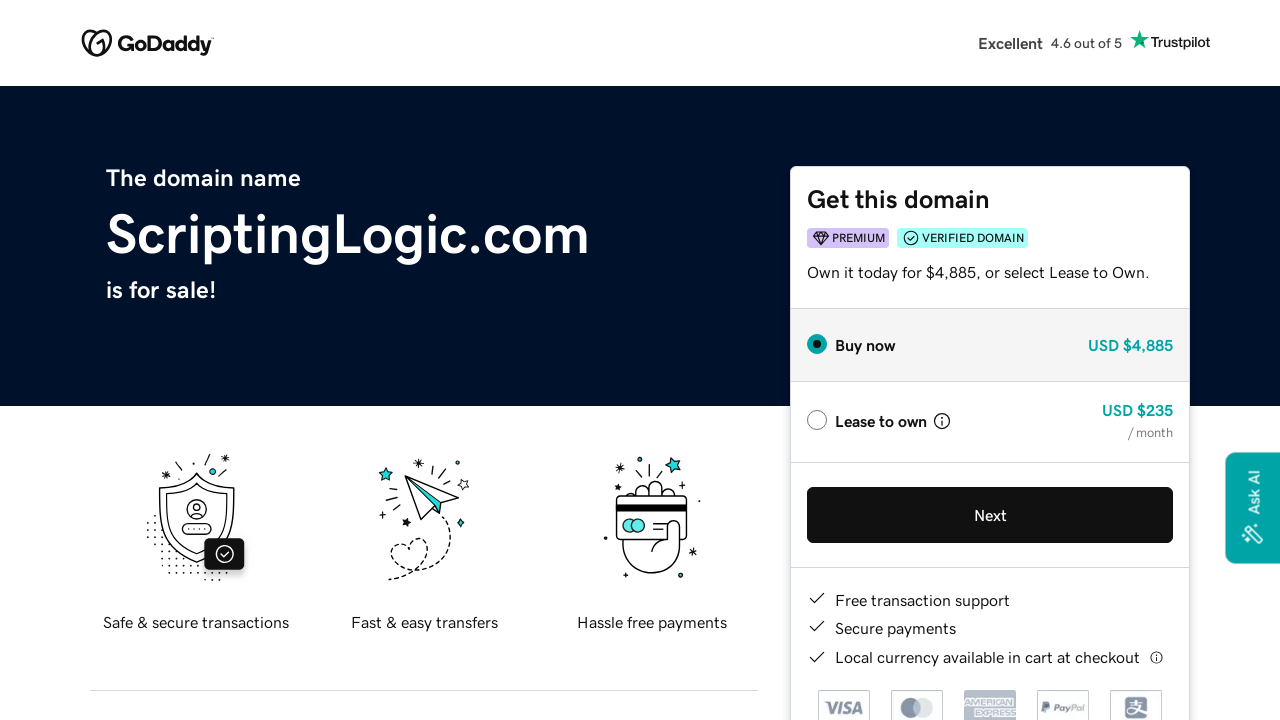